Tests various web element interactions including retrieving text, clicking checkboxes and radio buttons, checking element states, and filling input fields on a practice form page

Starting URL: https://syntaxprojects.com/selenium_commands_selector-homework.php

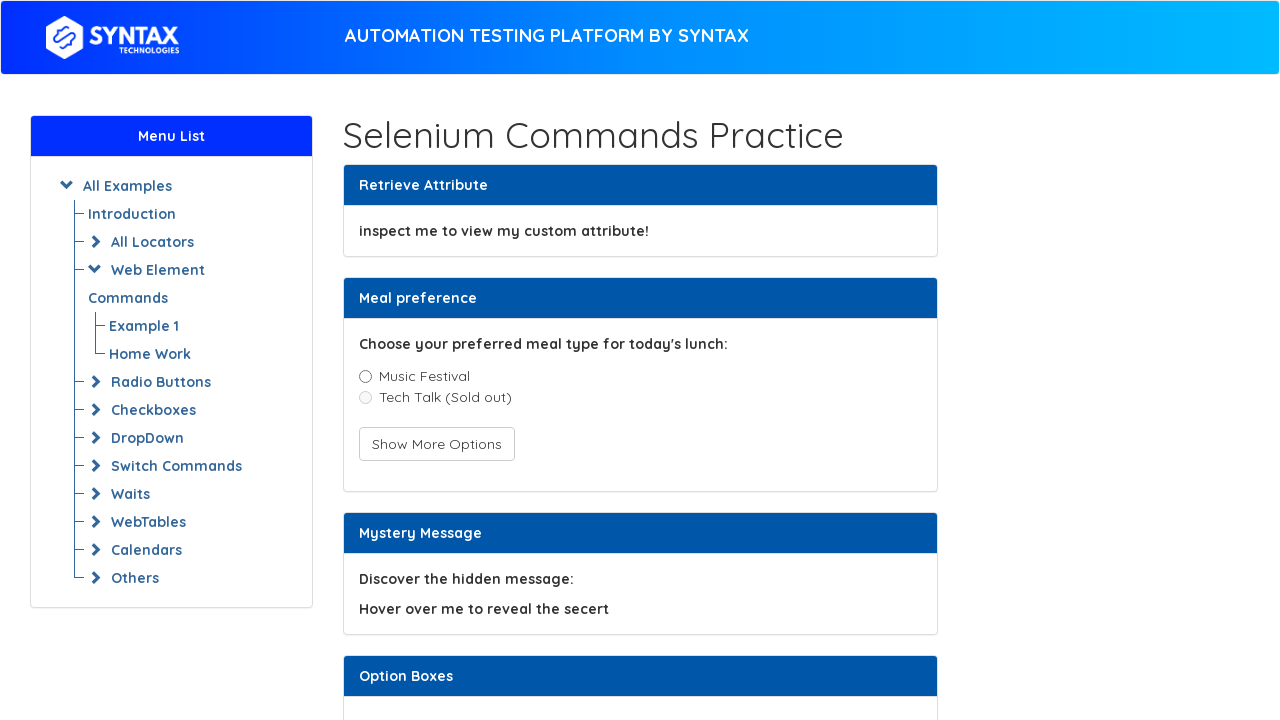

Retrieved text content from text attribute element
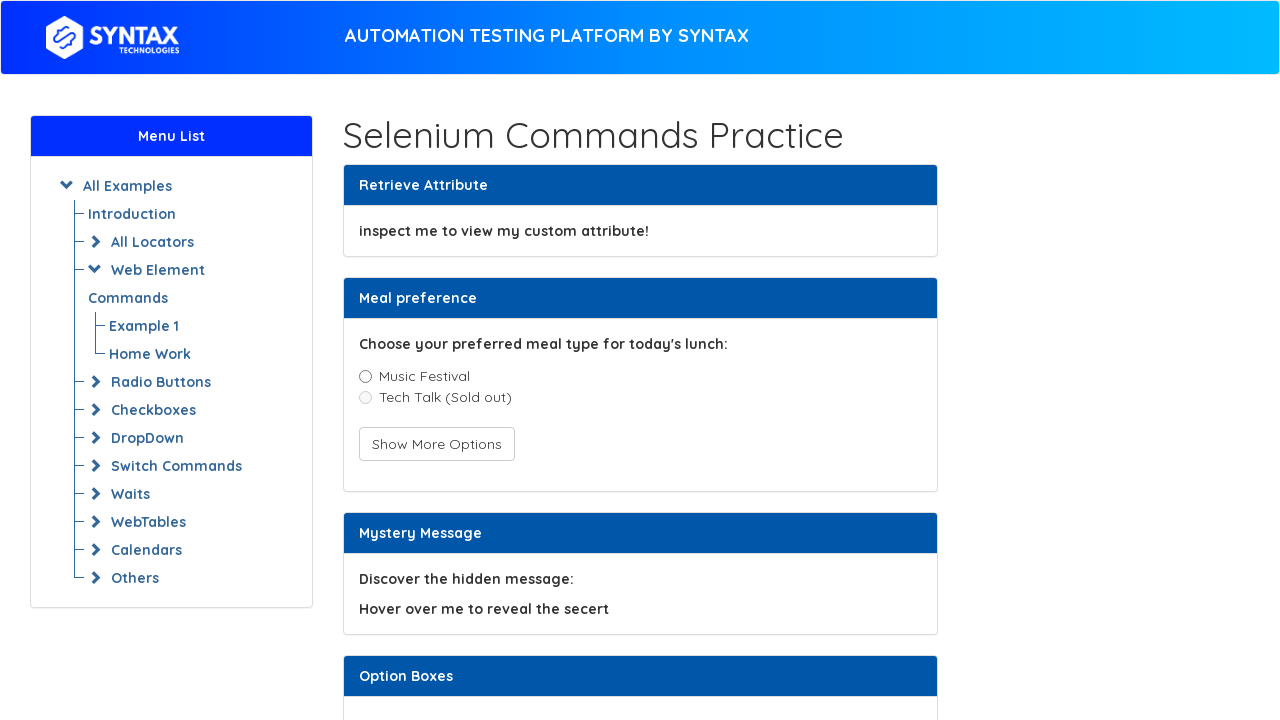

Musical Festival checkbox was enabled and clicked at (365, 376) on xpath=//input[@value='music_festival']
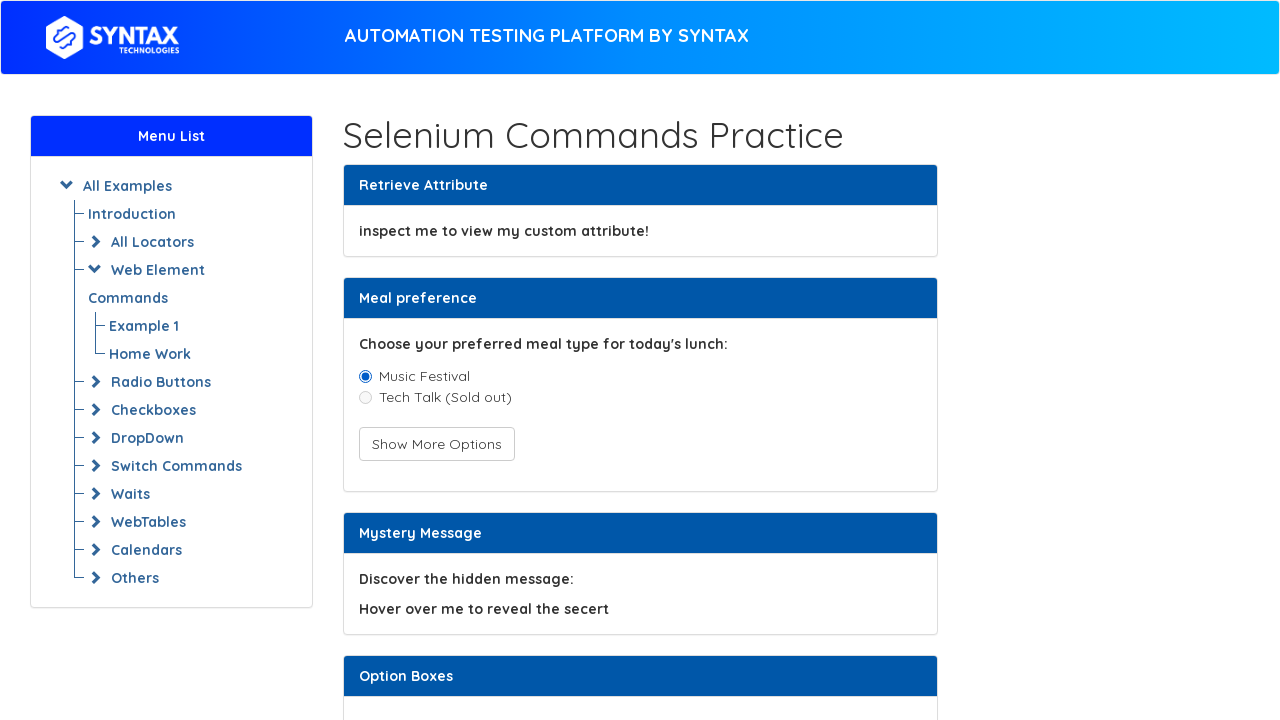

Checked if Tech Talk option is enabled
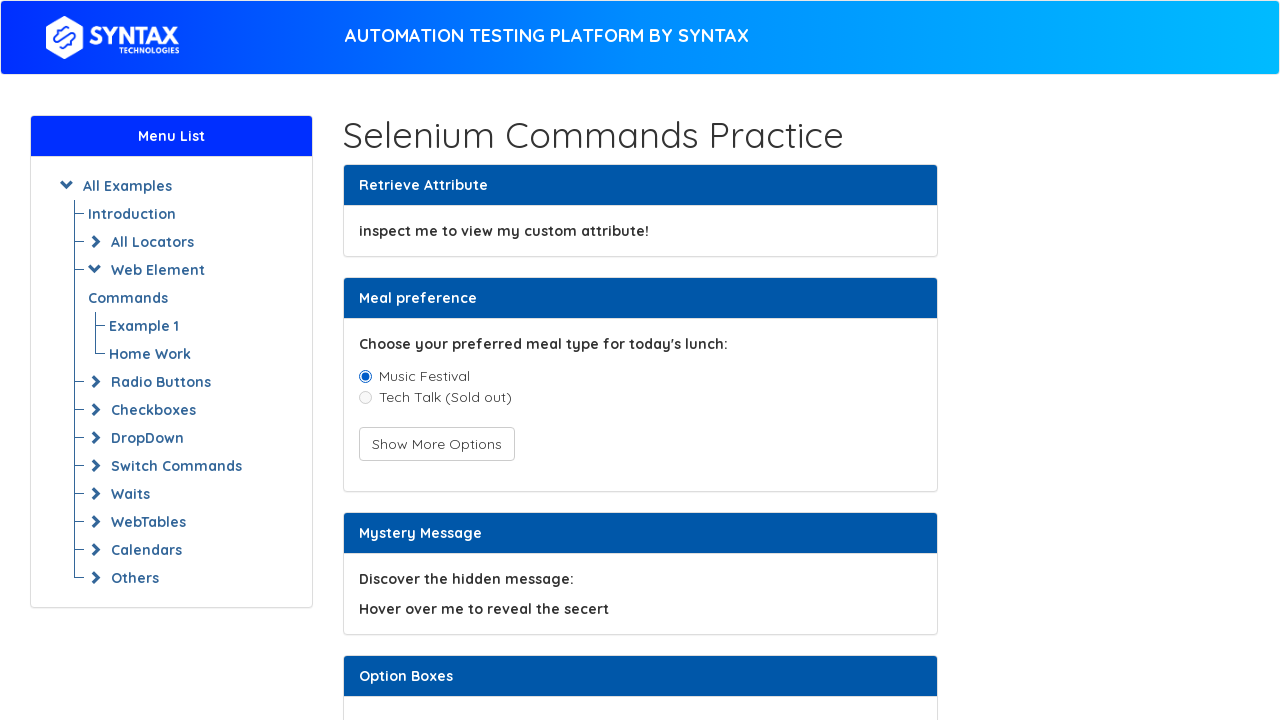

Clicked 'Show More Options' button at (436, 444) on xpath=//button[text()='Show More Options']
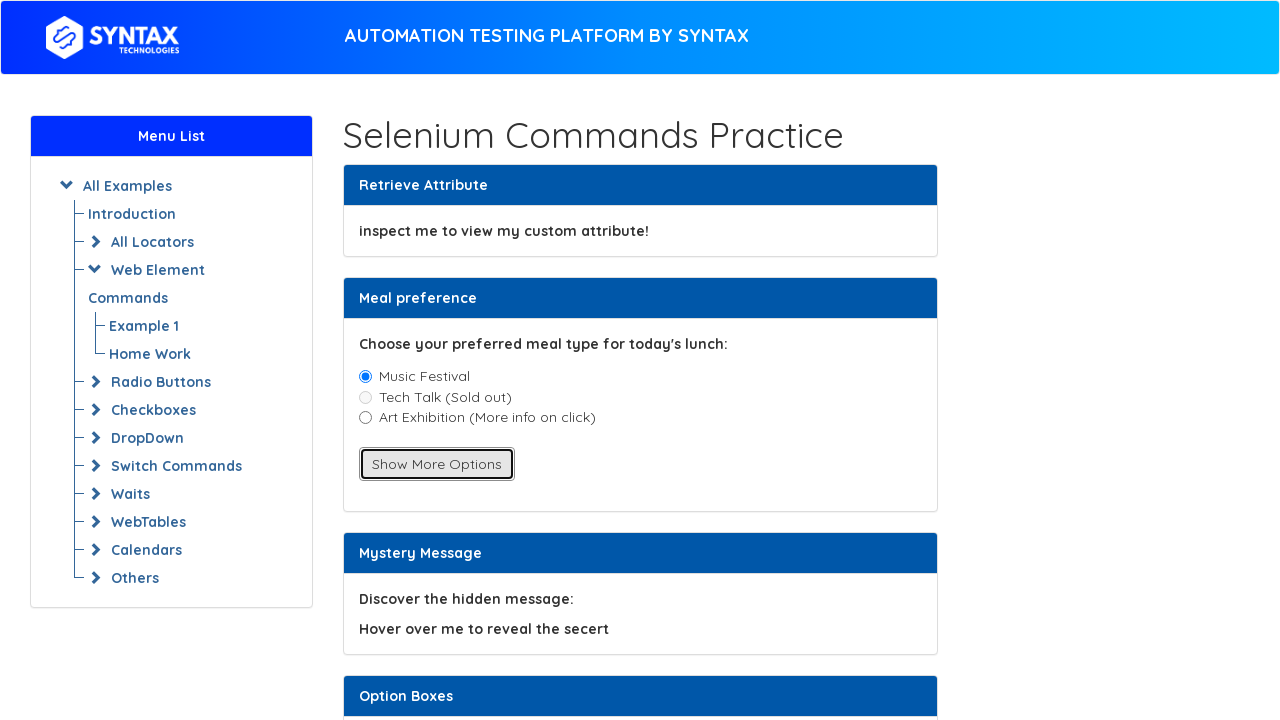

Waited for Art Exhibition option to become visible
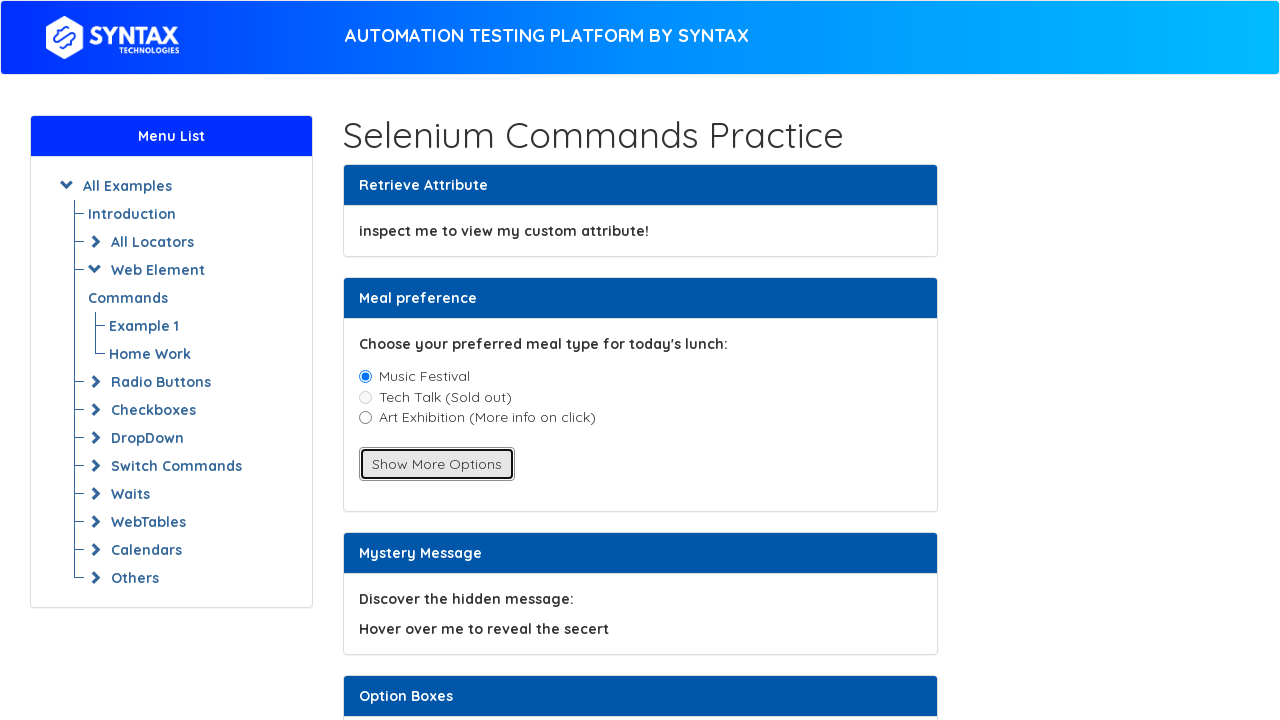

Art Exhibition checkbox is visible and clicked at (365, 418) on xpath=//input[@value='art_exhibition']
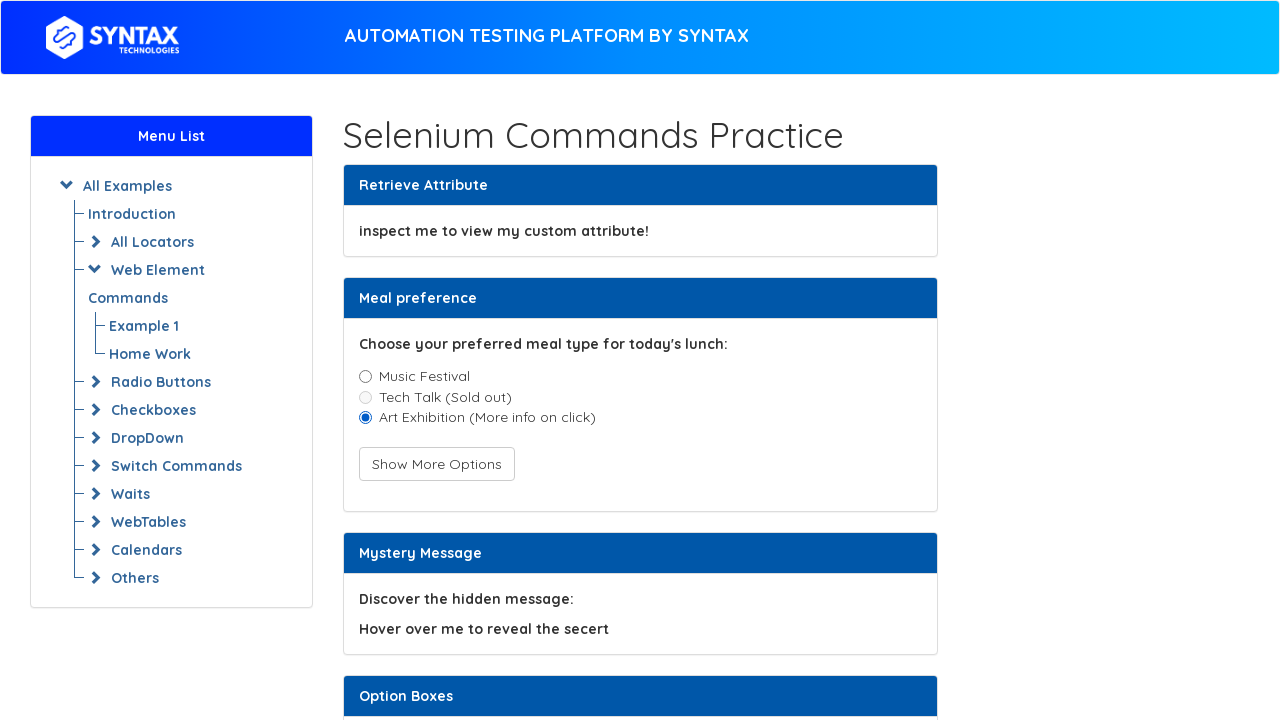

Retrieved title attribute from Mystery Message element
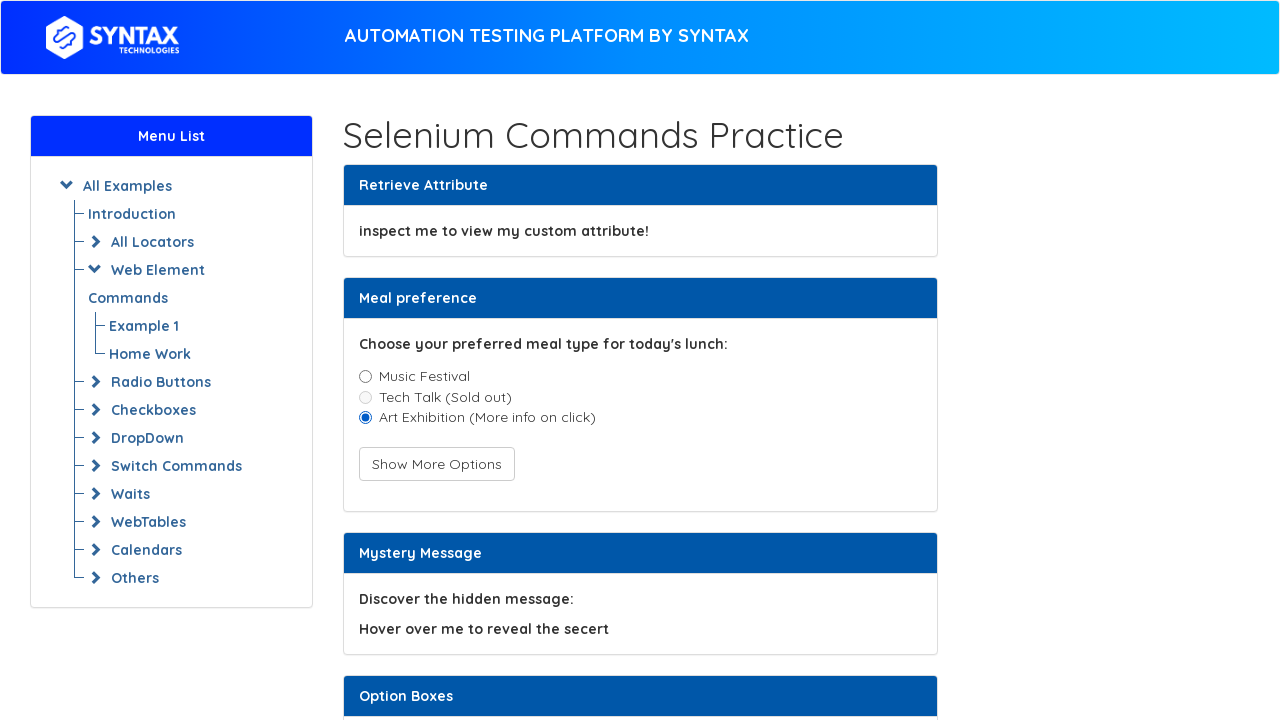

Checkbox 1 was enabled and clicked at (365, 361) on xpath=//input[@value='CheckboxFirst']
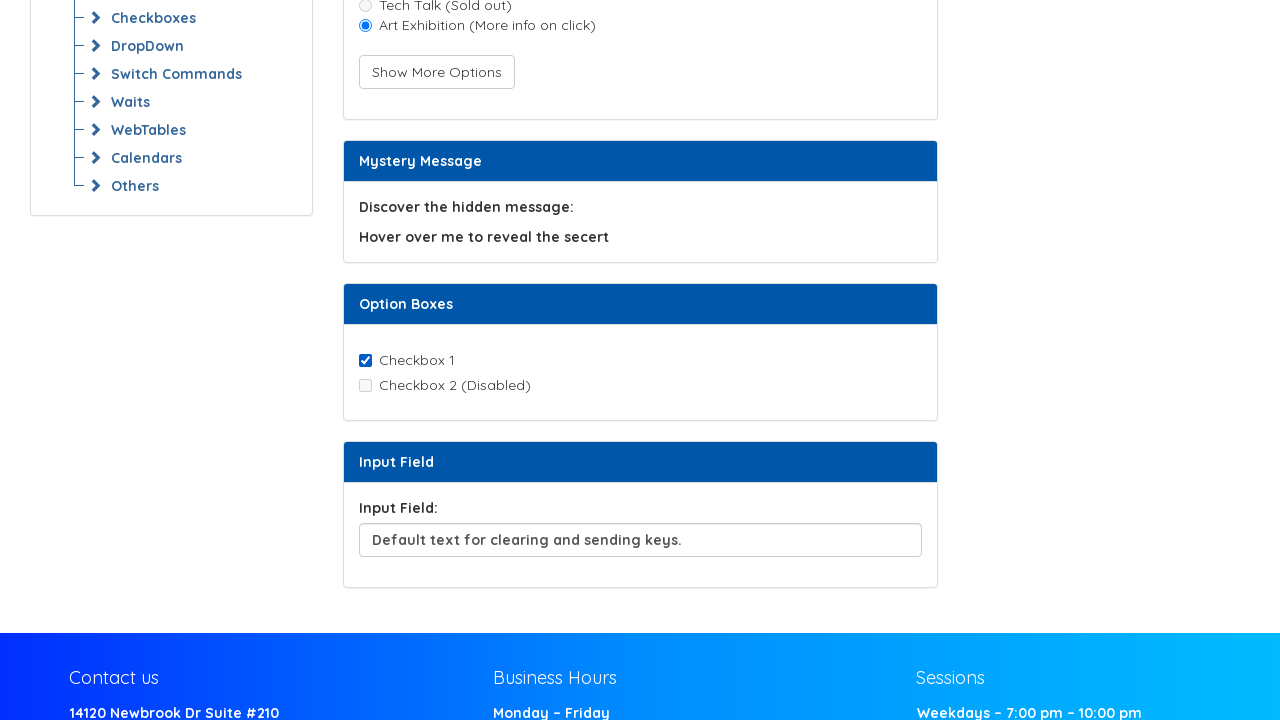

Checked if Checkbox 2 is enabled
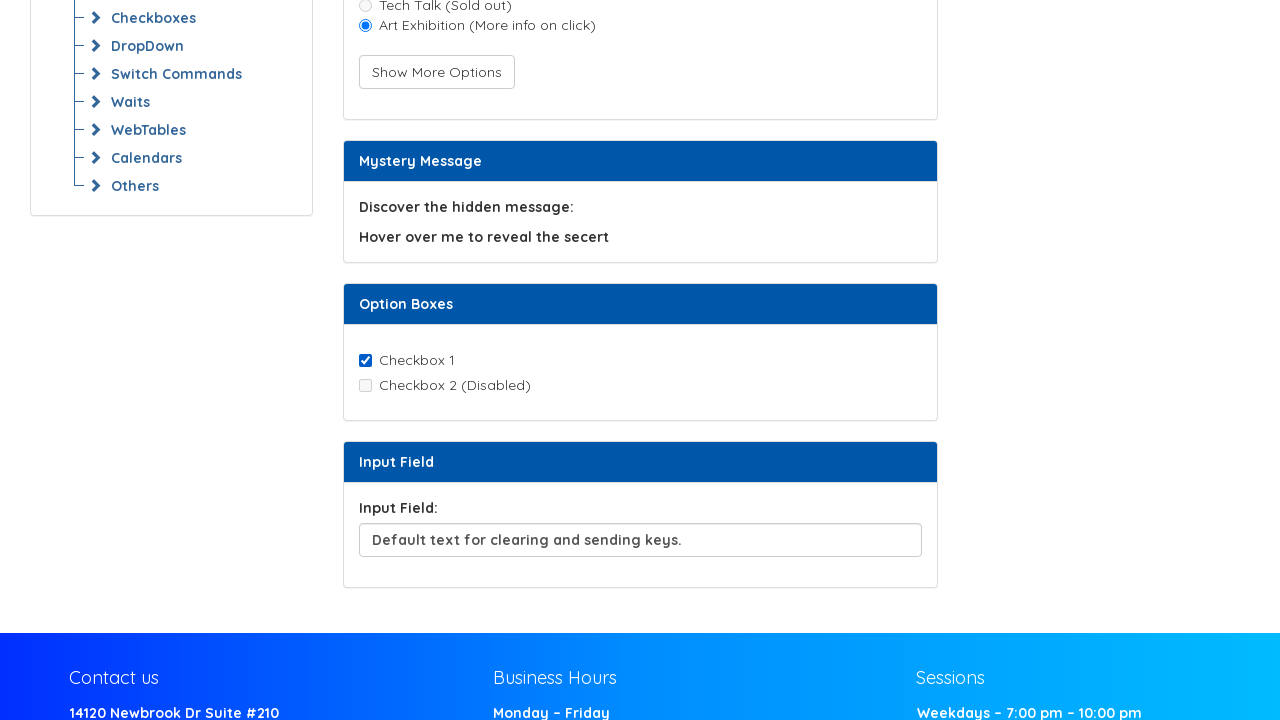

Cleared input field on xpath=//input[@id='inputField']
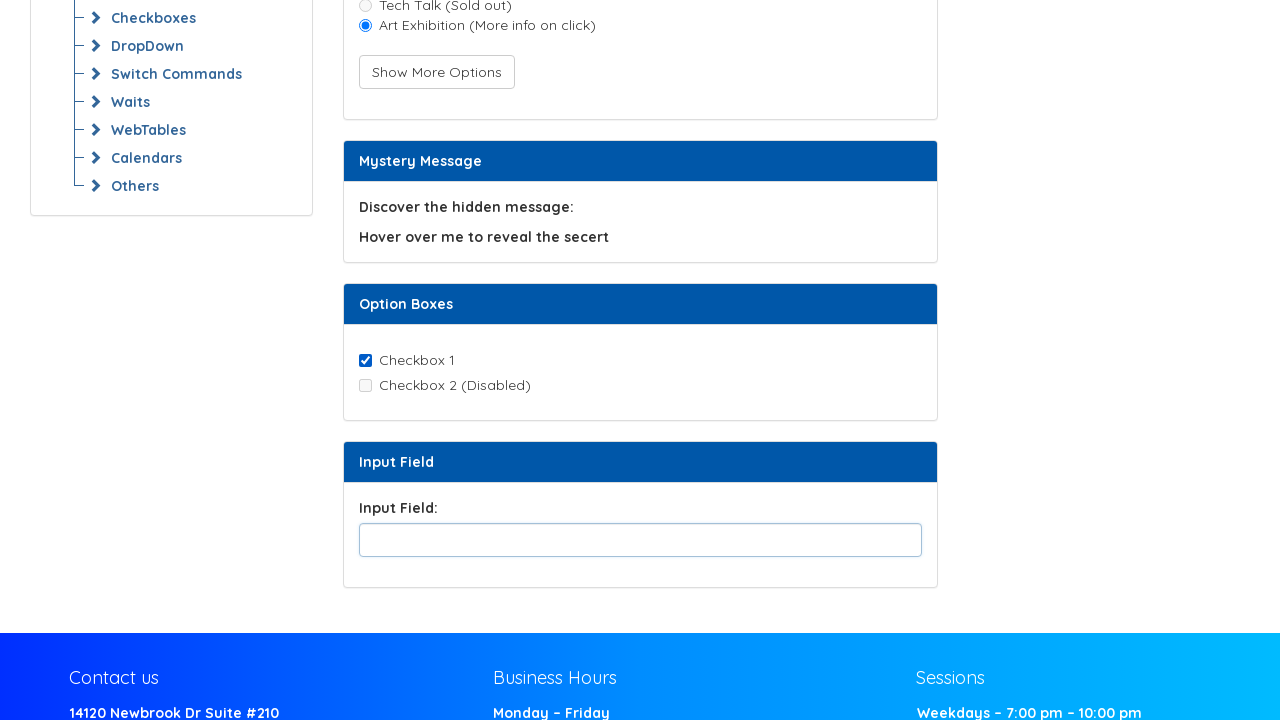

Filled input field with custom text 'here is the custom text entered' on xpath=//input[@id='inputField']
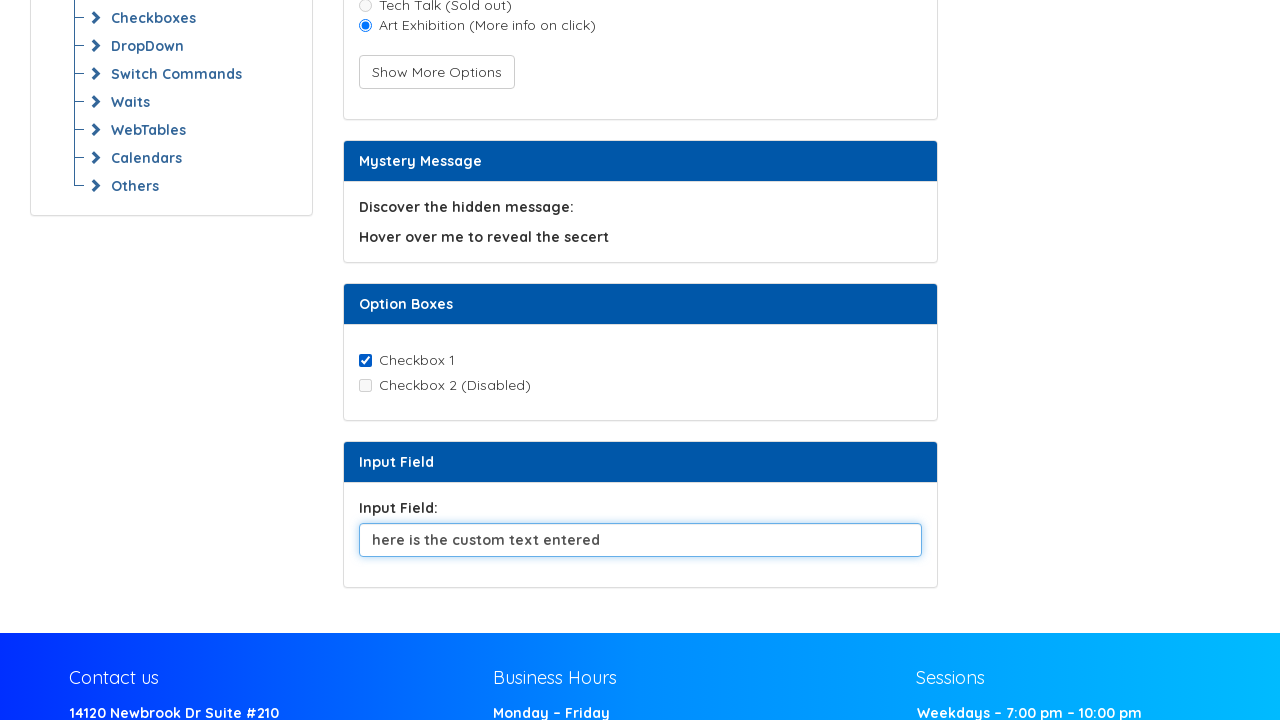

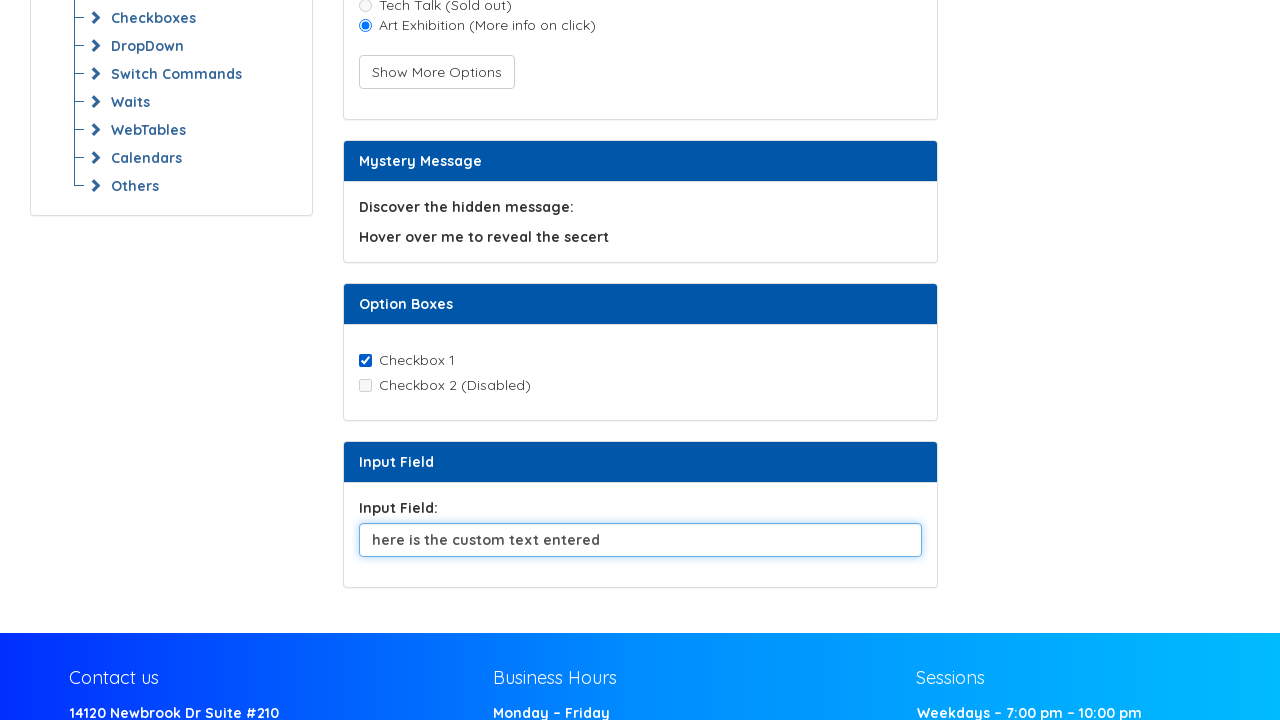